Opens multiple browser windows, extracts text from one window and uses it to fill a form field in another window

Starting URL: https://rahulshettyacademy.com/angularpractice/

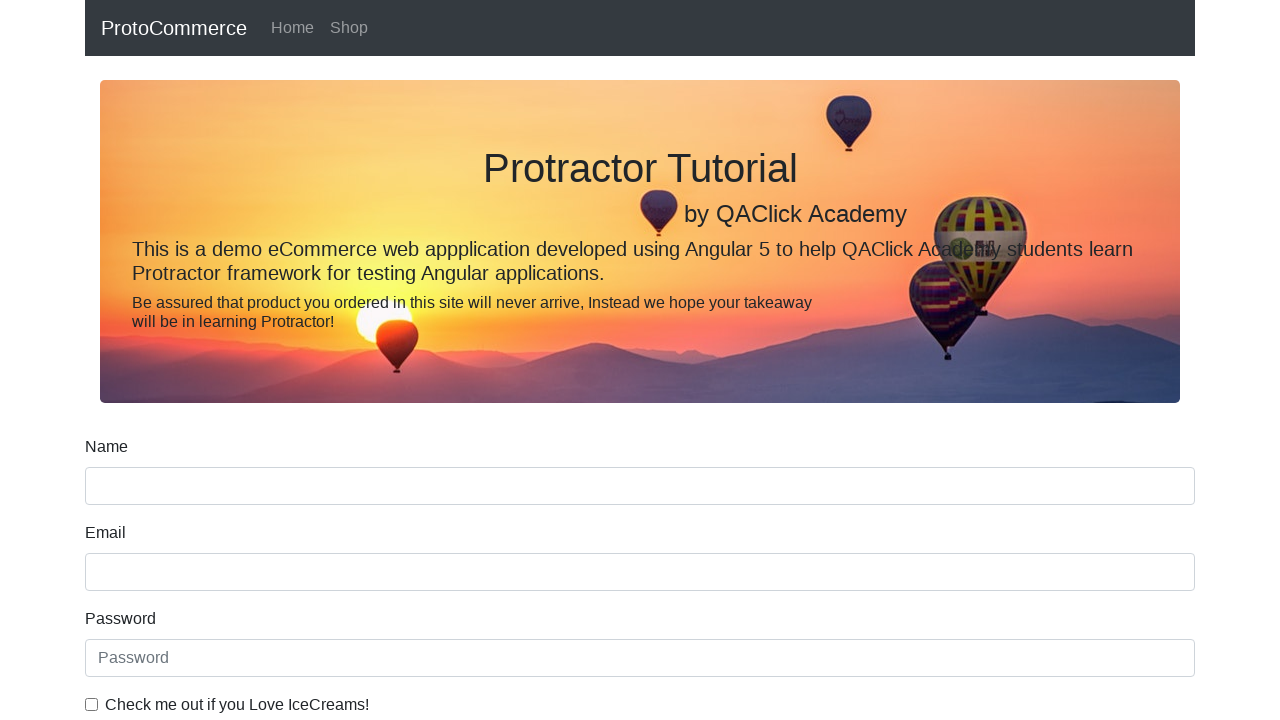

Opened a new browser window
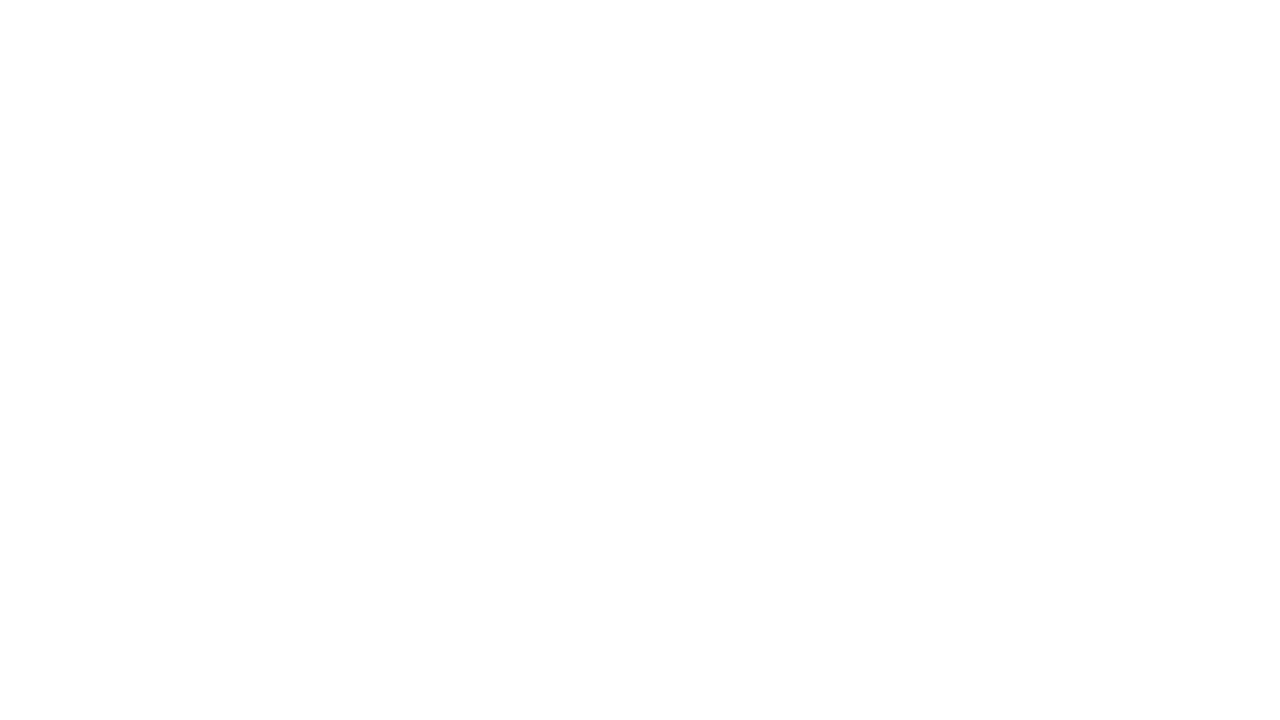

Navigated to courses page in new window
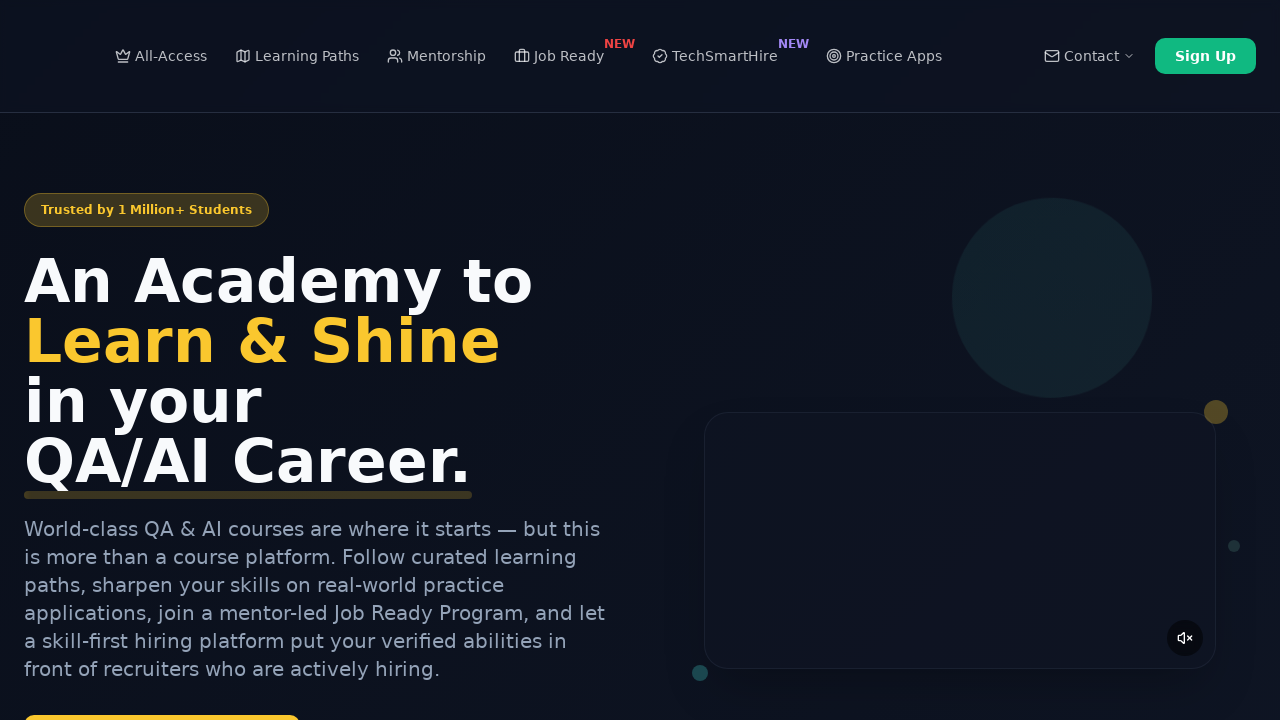

Located course links in new window
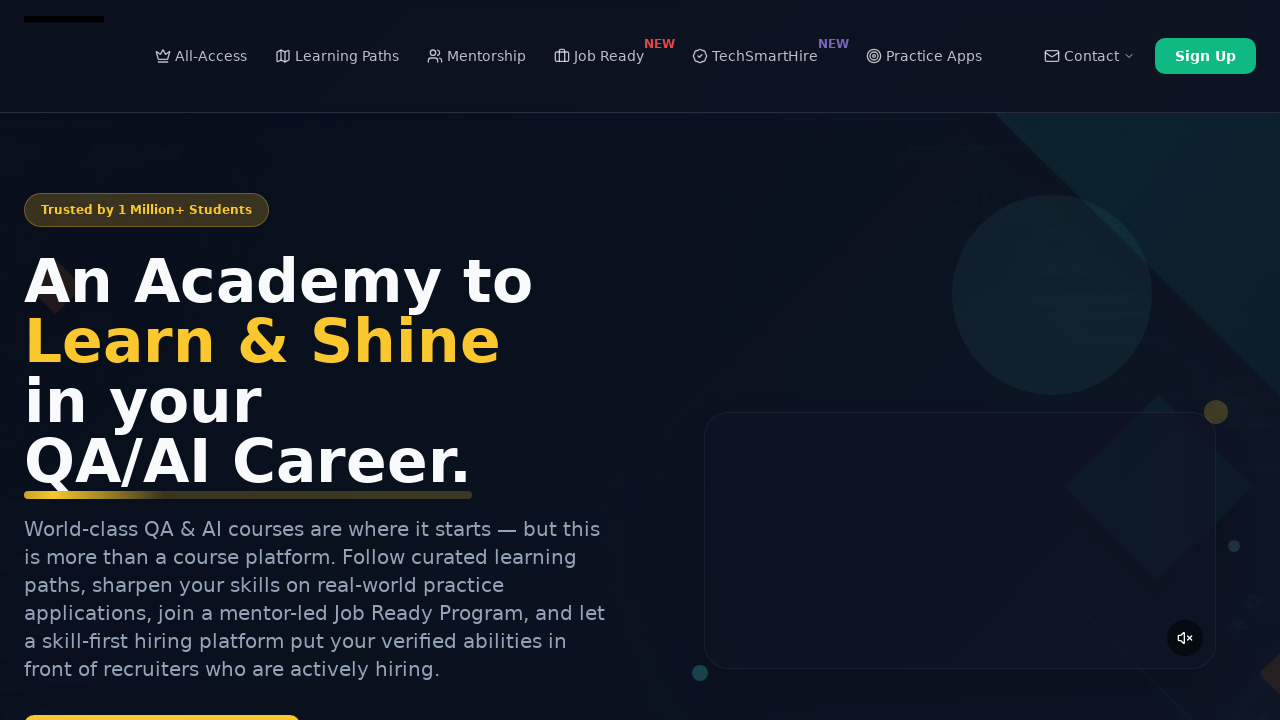

Extracted second course name: 'Playwright Testing'
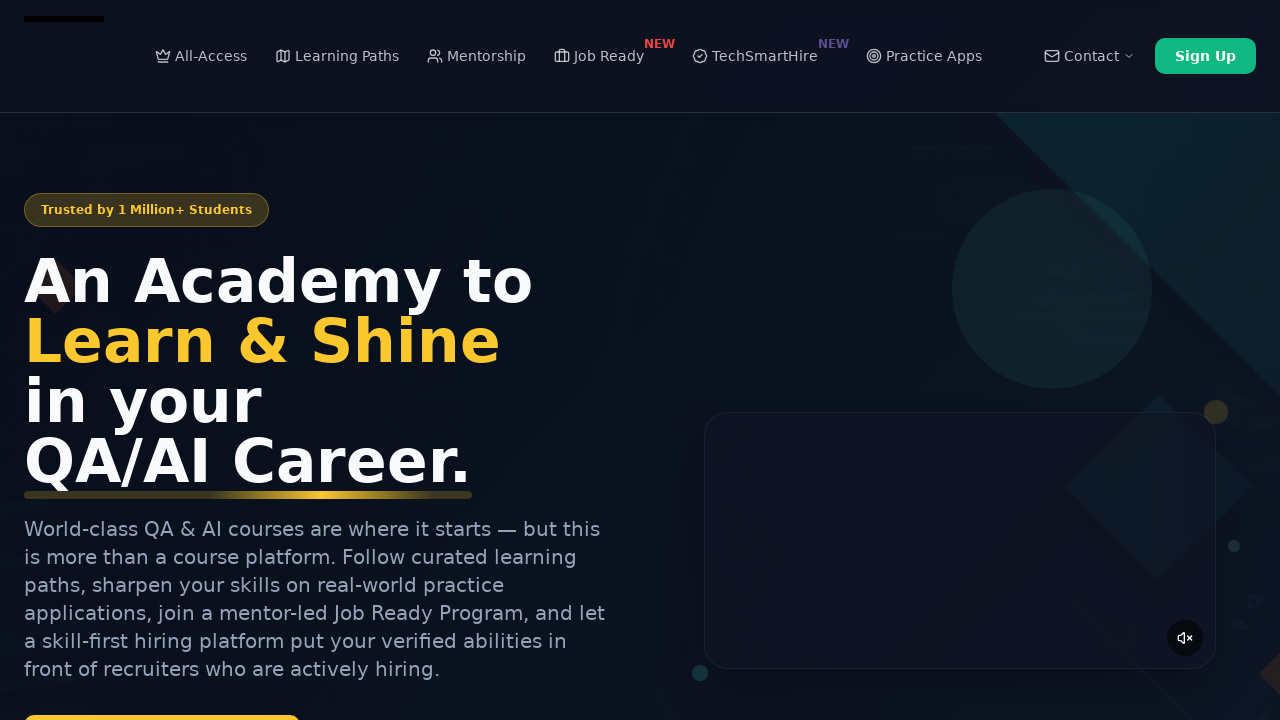

Filled name field in original window with course name: 'Playwright Testing' on [name='name']
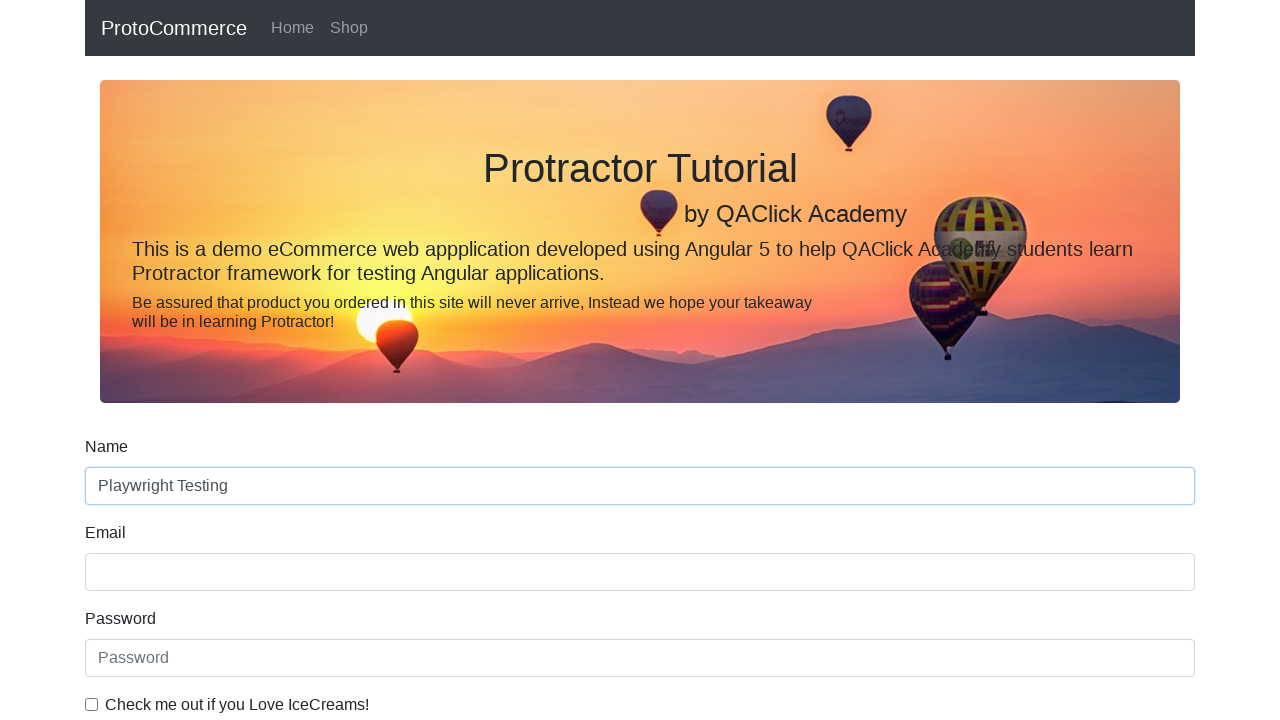

Closed the new browser window
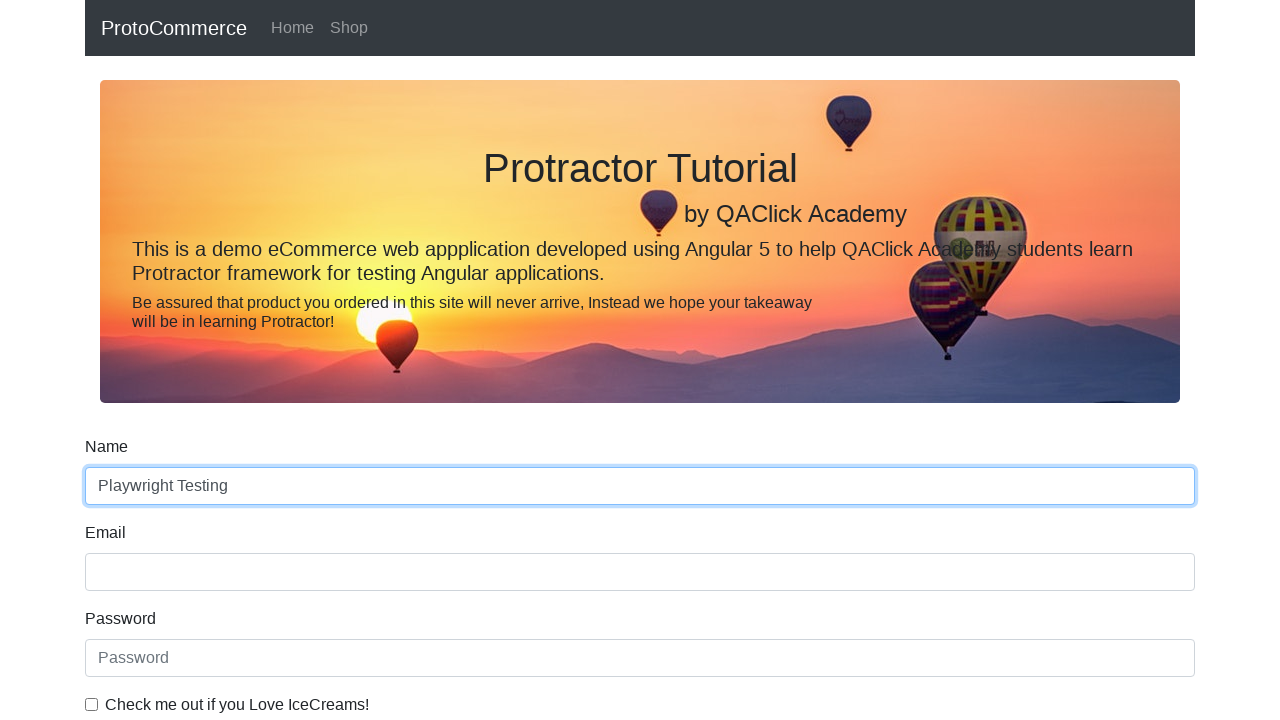

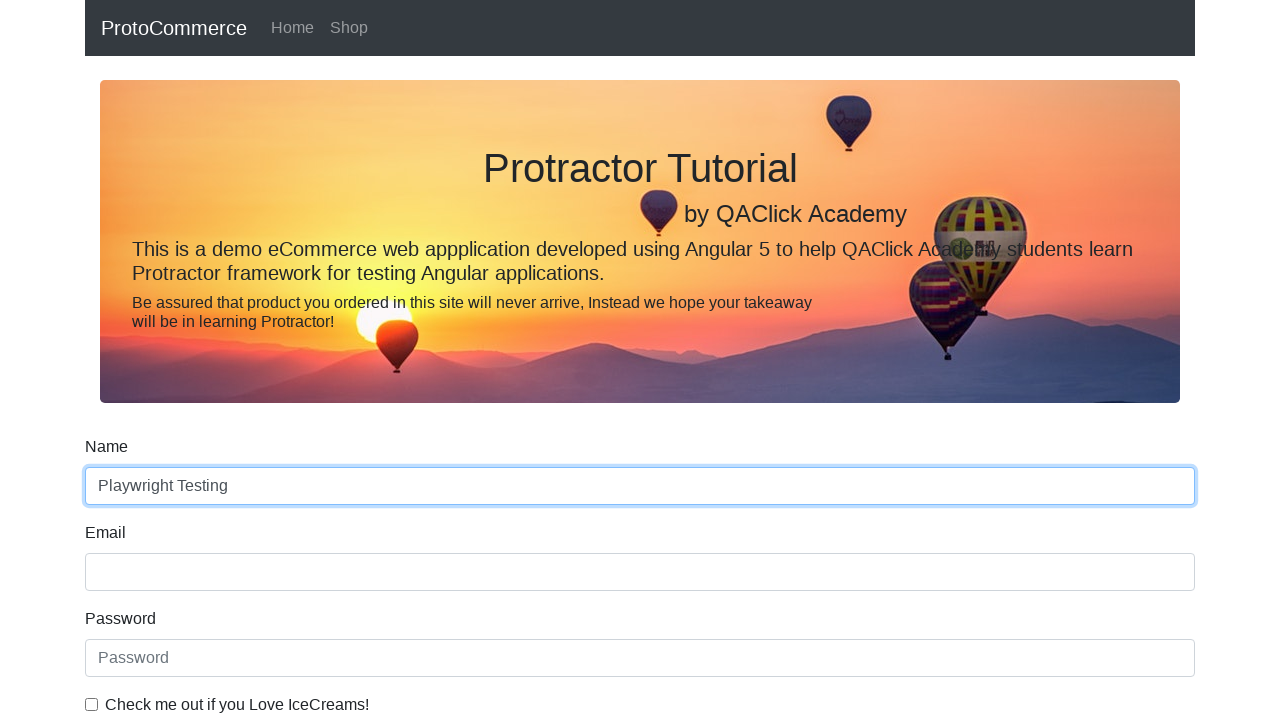